Tests iframe interaction by switching between frames, clicking buttons inside frames including nested iframes, and counting the total number of frames on the page

Starting URL: https://leafground.com/frame.xhtml

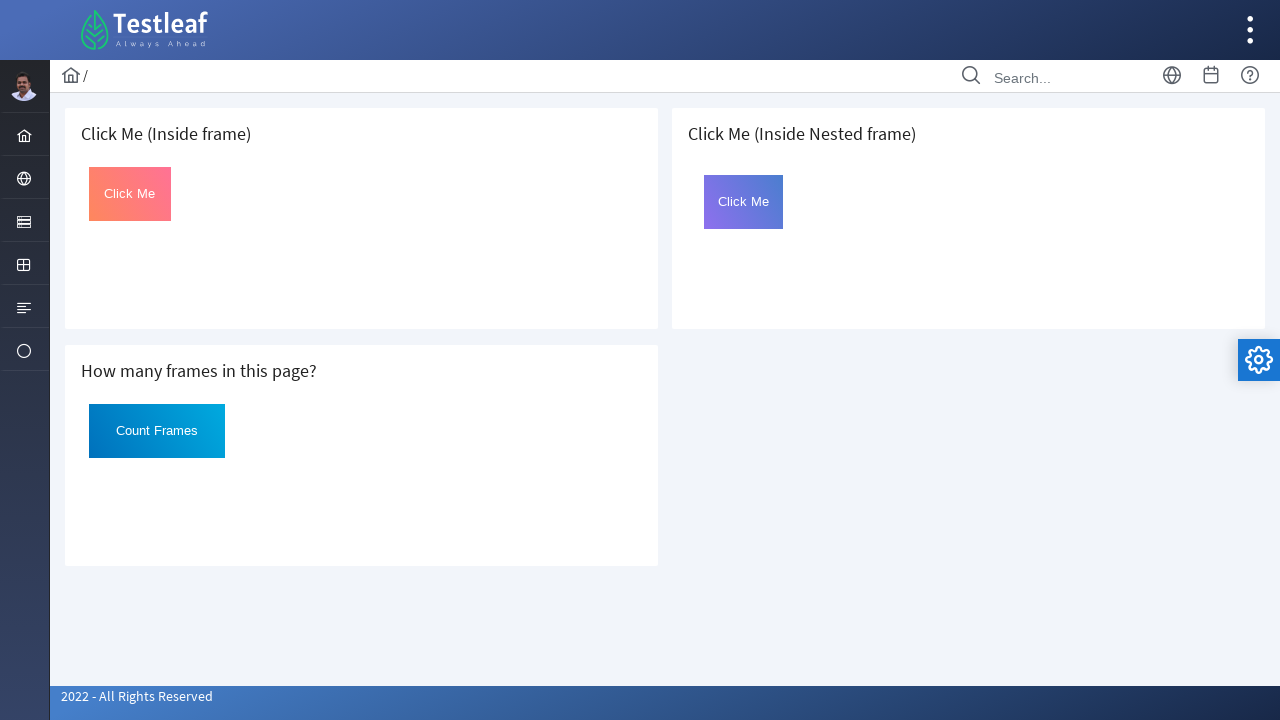

Clicked button in first iframe at (130, 194) on iframe >> nth=0 >> internal:control=enter-frame >> #Click
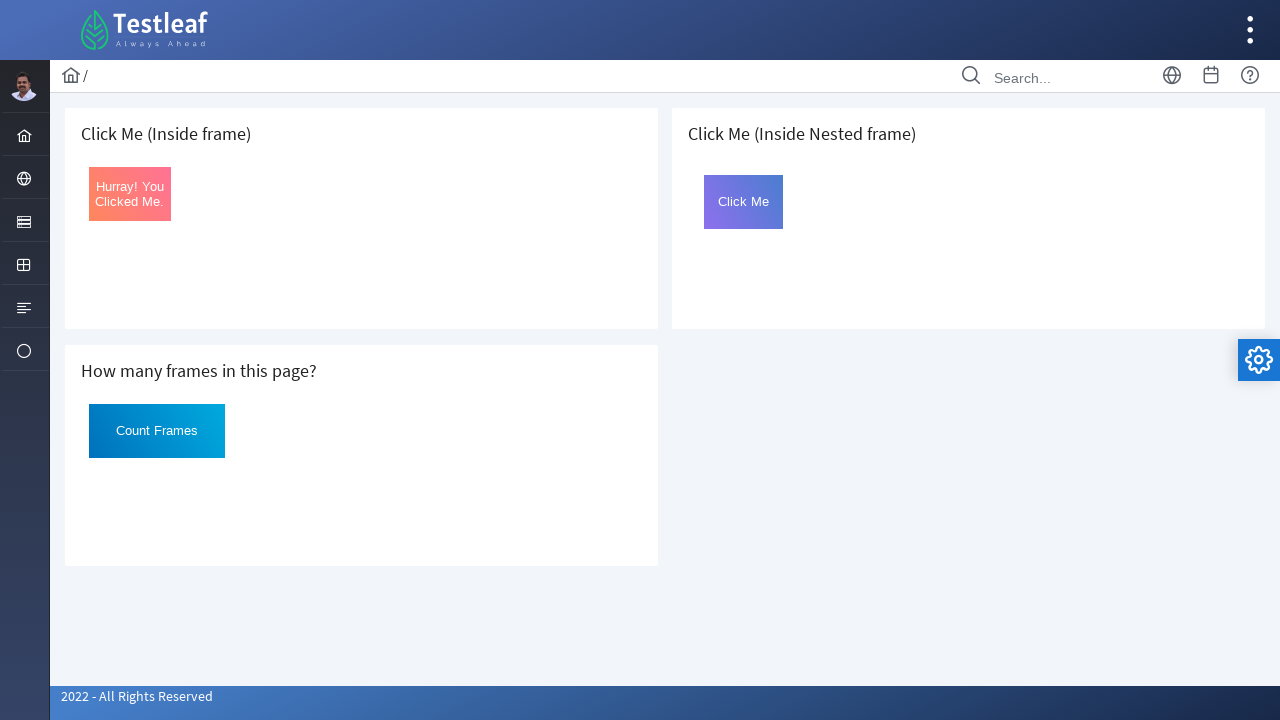

Retrieved text from first frame button: 'Hurray! You Clicked Me.'
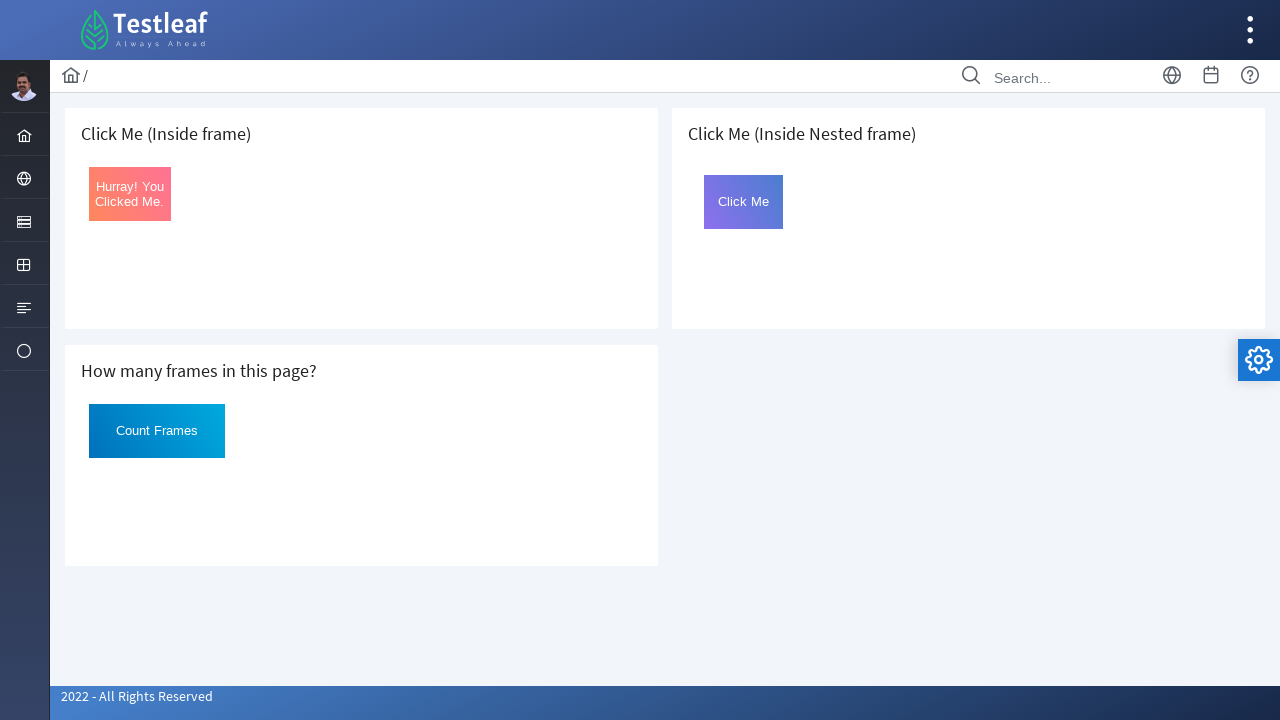

Clicked button in nested iframe (frame2) at (744, 202) on iframe >> nth=2 >> internal:control=enter-frame >> iframe[name='frame2'] >> inte
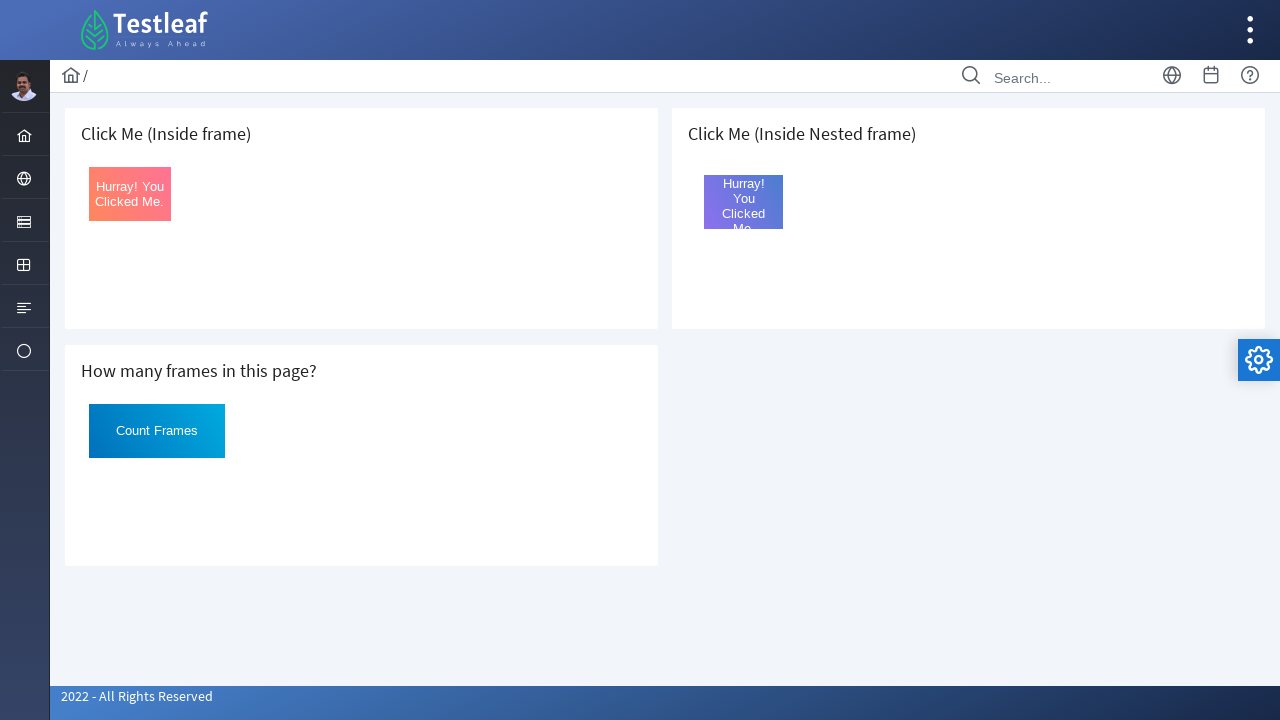

Retrieved text from nested frame button: 'Hurray! You Clicked Me.'
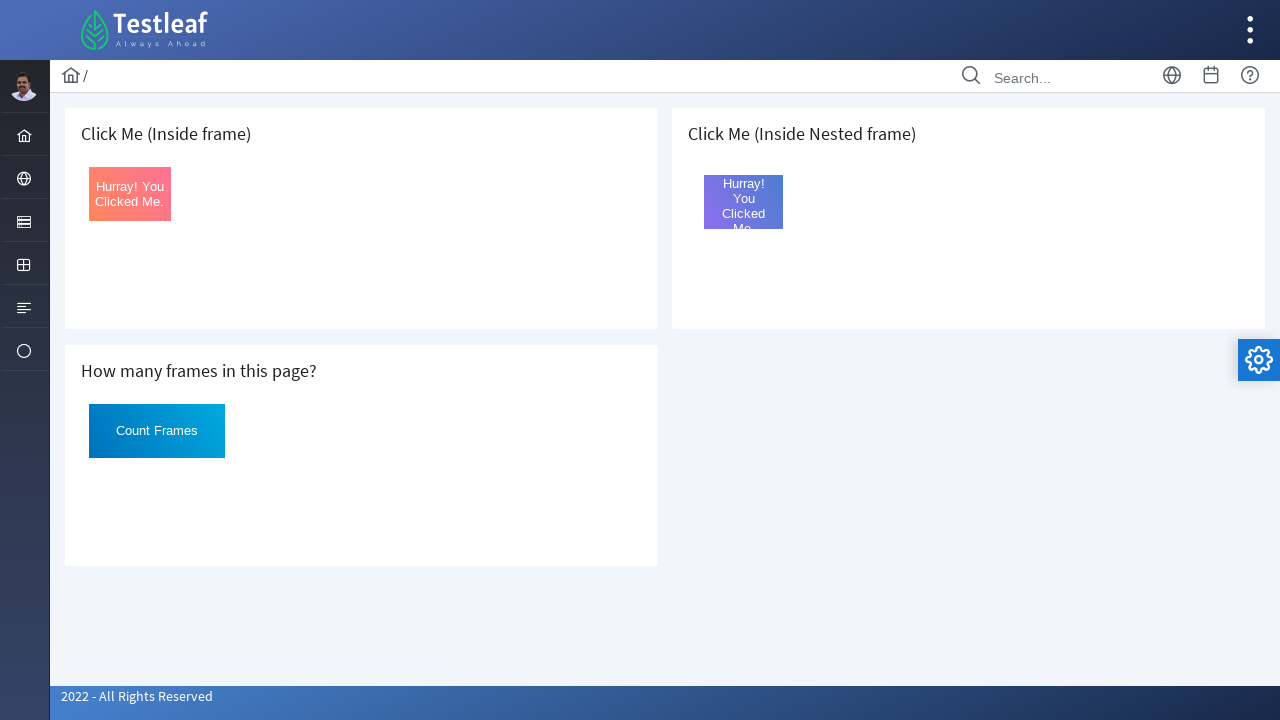

Counted total iframes on page: 3
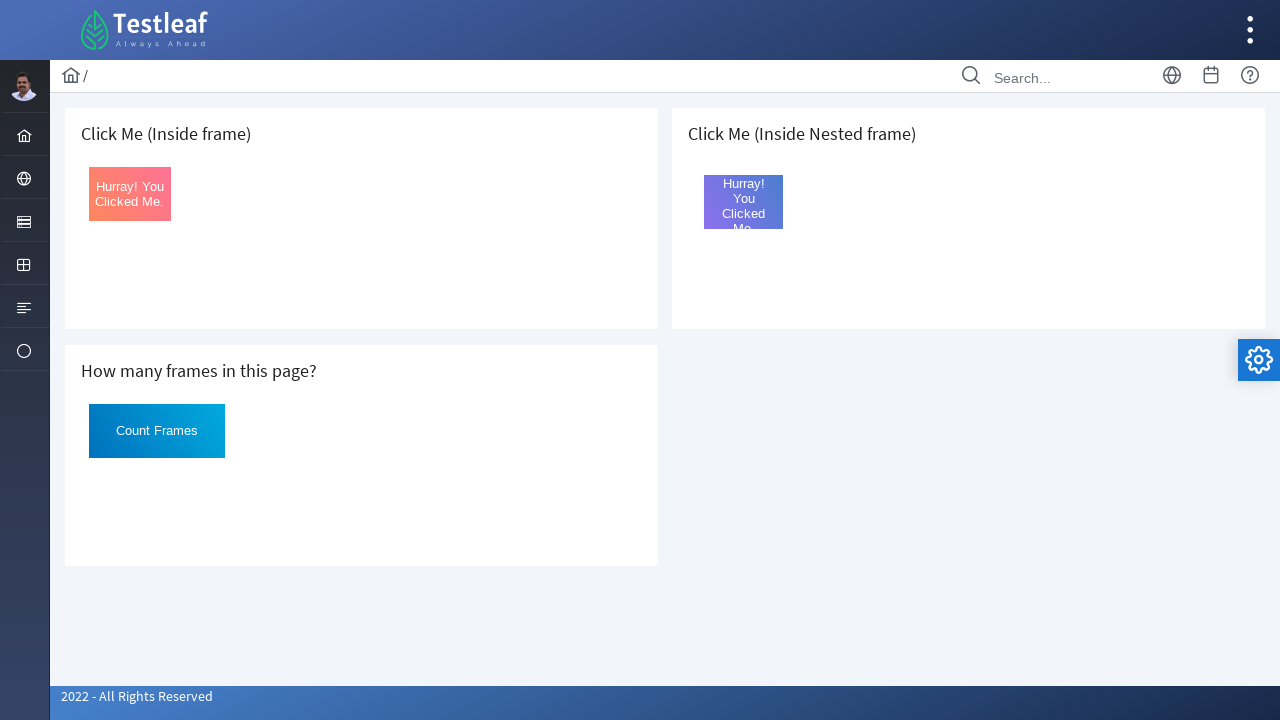

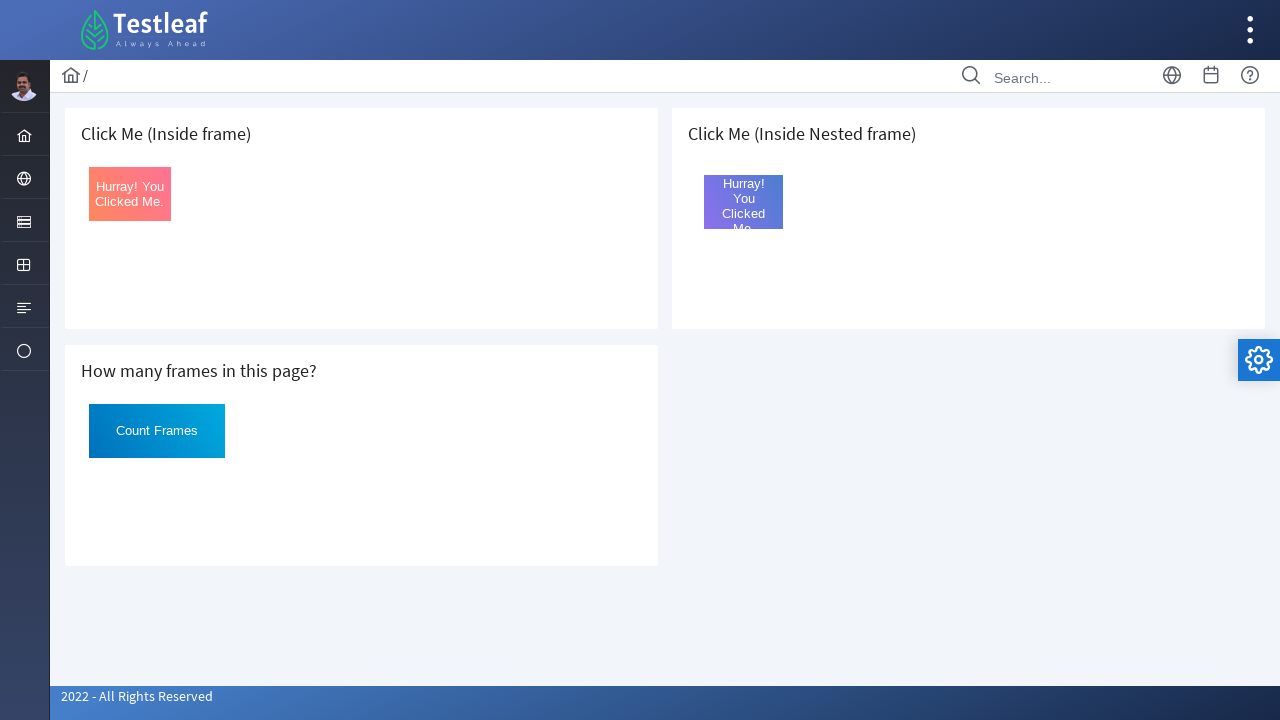